Verifies that the El País website is displayed in Spanish by checking the lang attribute of the HTML element.

Starting URL: https://elpais.com/

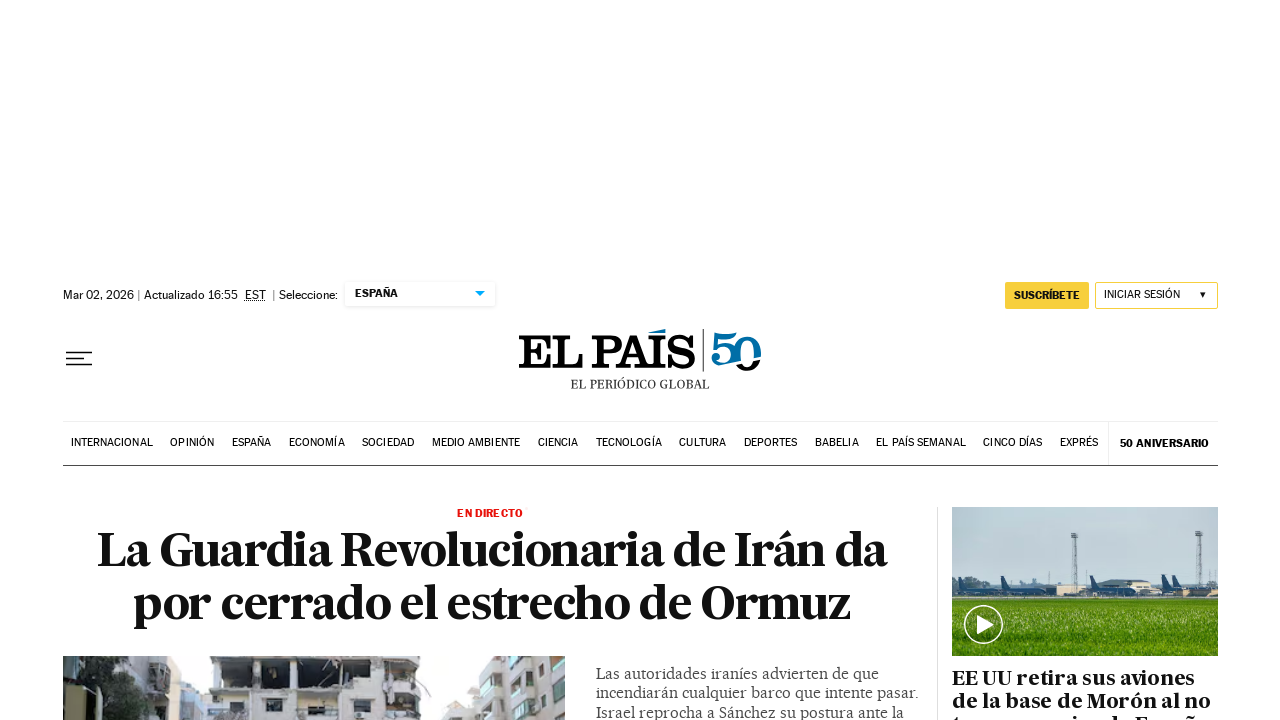

Waited for page to load (domcontentloaded)
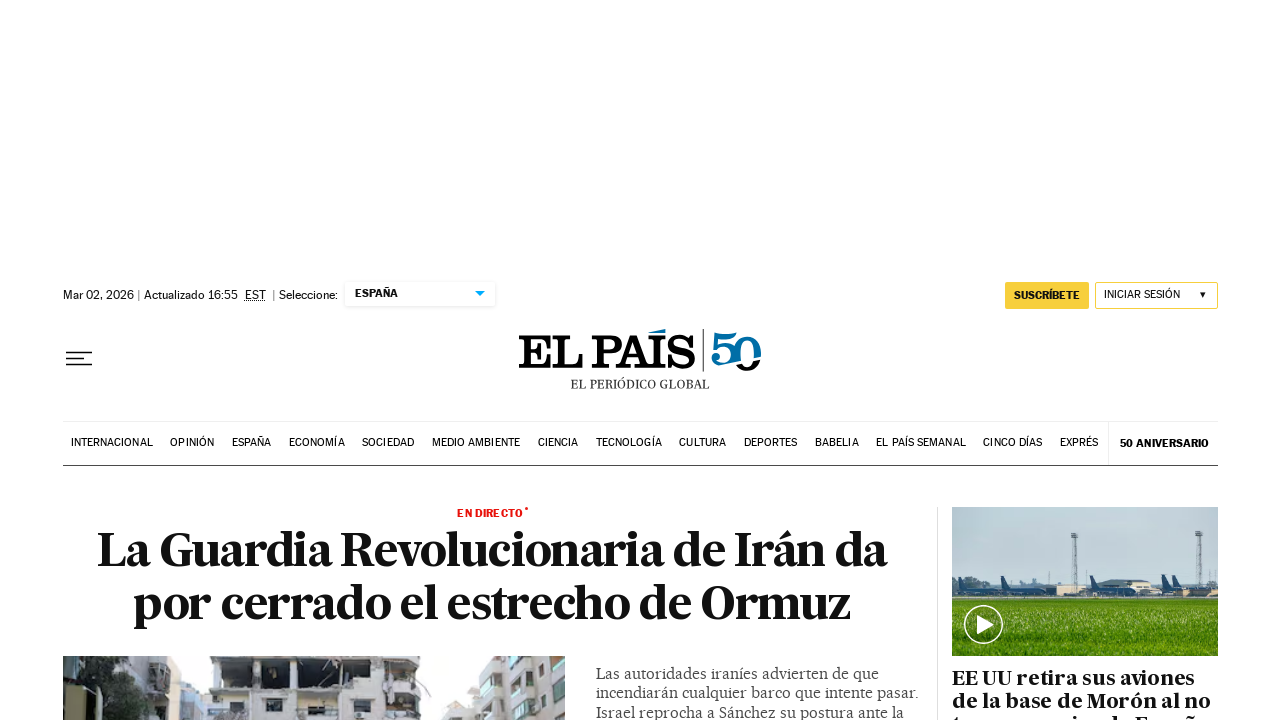

Retrieved lang attribute from HTML element
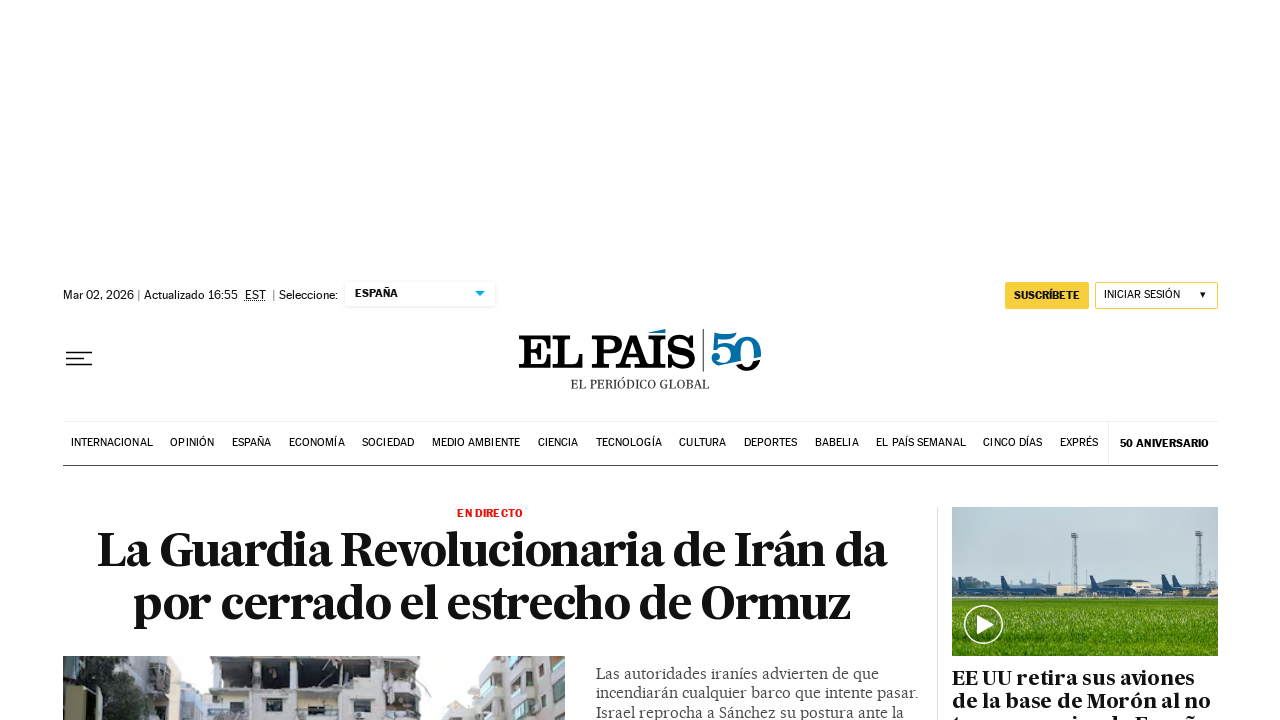

Verified that language attribute is not None
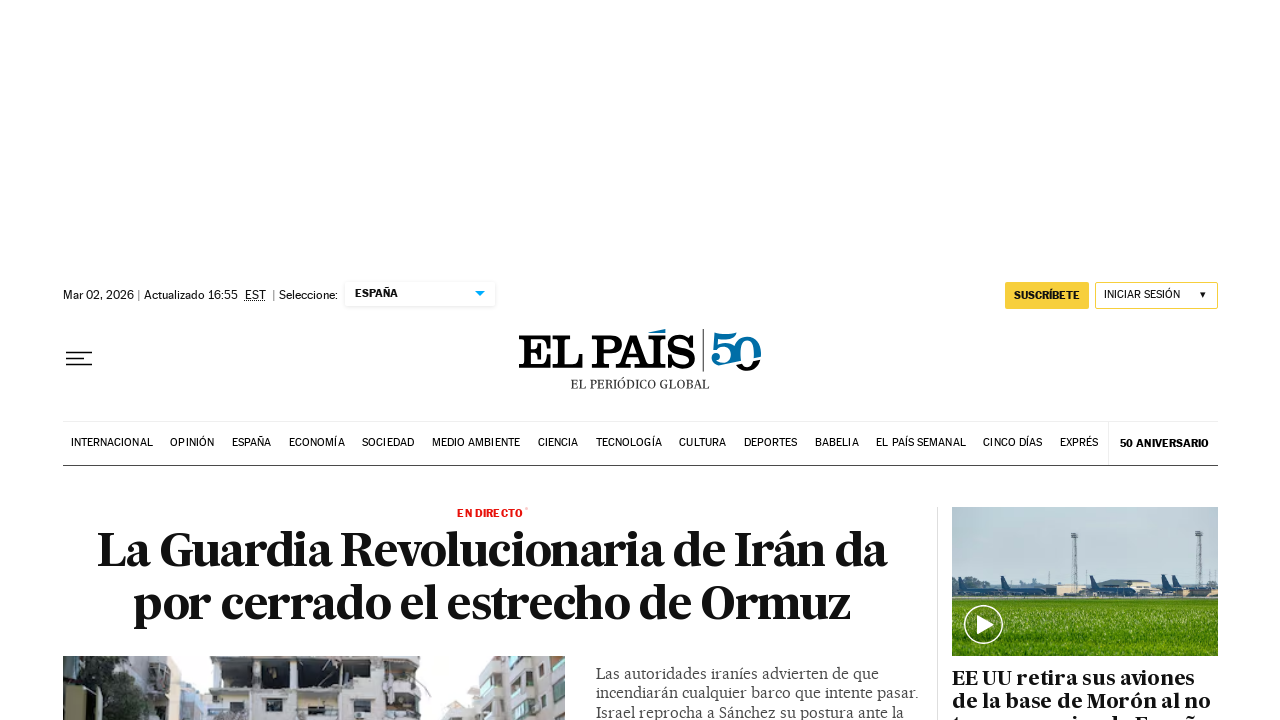

Verified that page language is Spanish (es-ES)
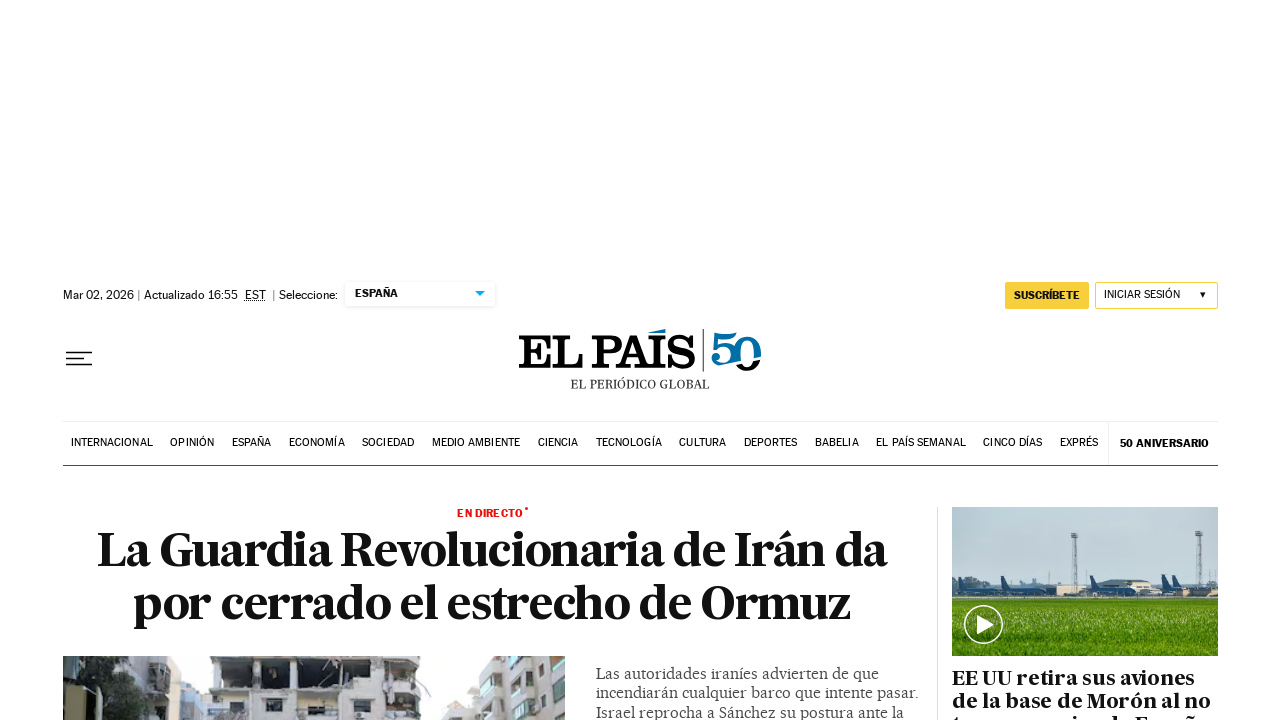

Printed confirmation that page is in Spanish
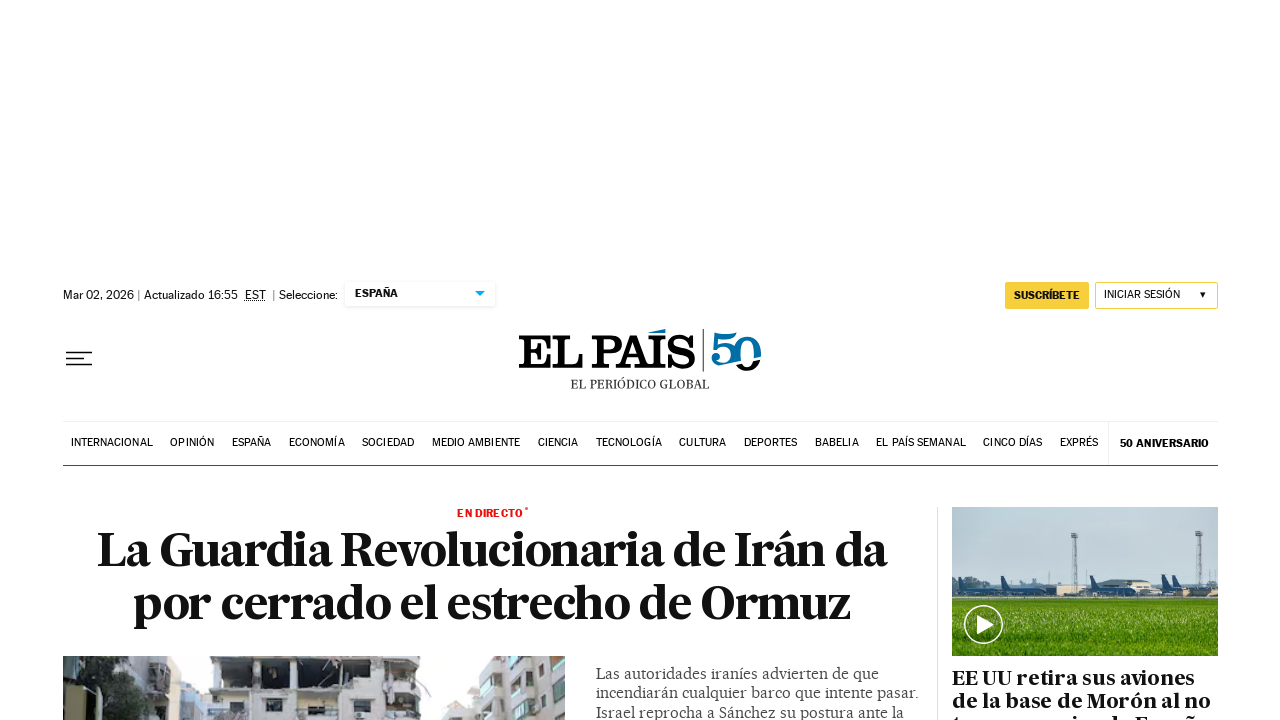

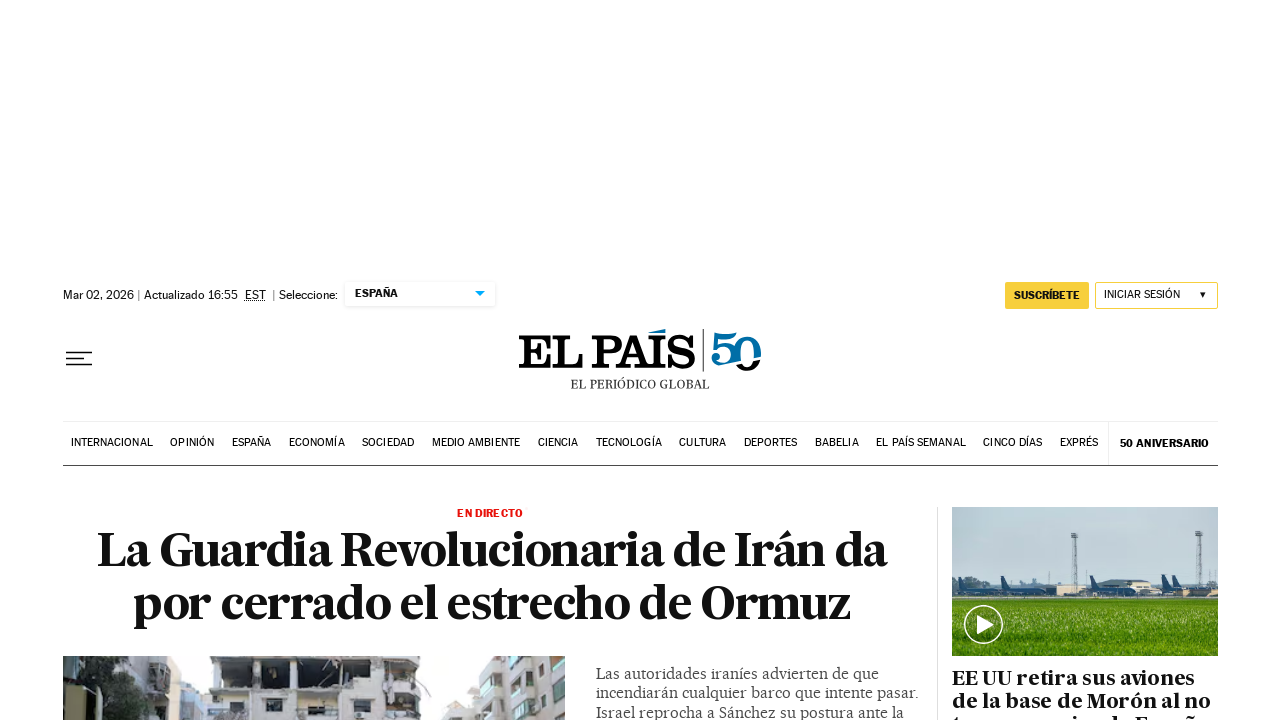